Tests a job search workflow by navigating to a jobs site, clicking the Jobs menu, searching for "Banking" jobs, selecting a specific job listing (SAP testing), and clicking the application button.

Starting URL: https://alchemy.hguy.co/jobs/

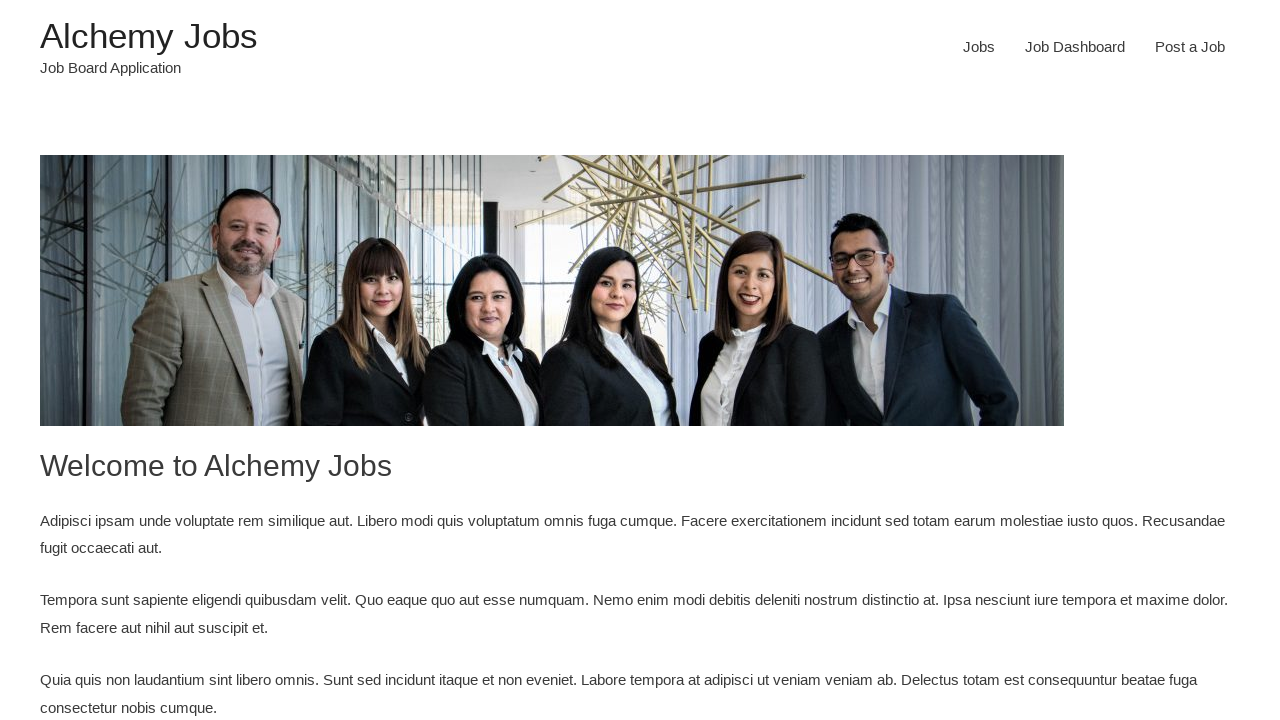

Waited for menu item selector to load
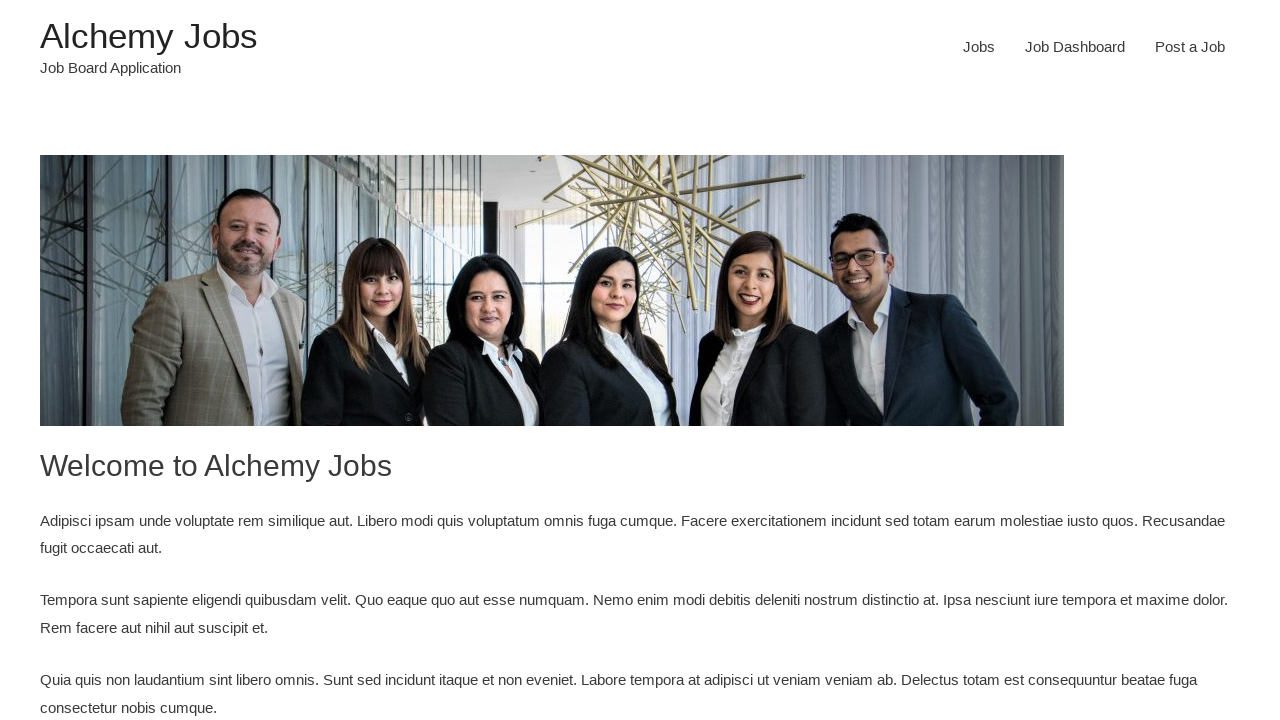

Clicked Jobs menu item at (979, 47) on xpath=//*[contains(@id,'menu-item')] >> nth=0
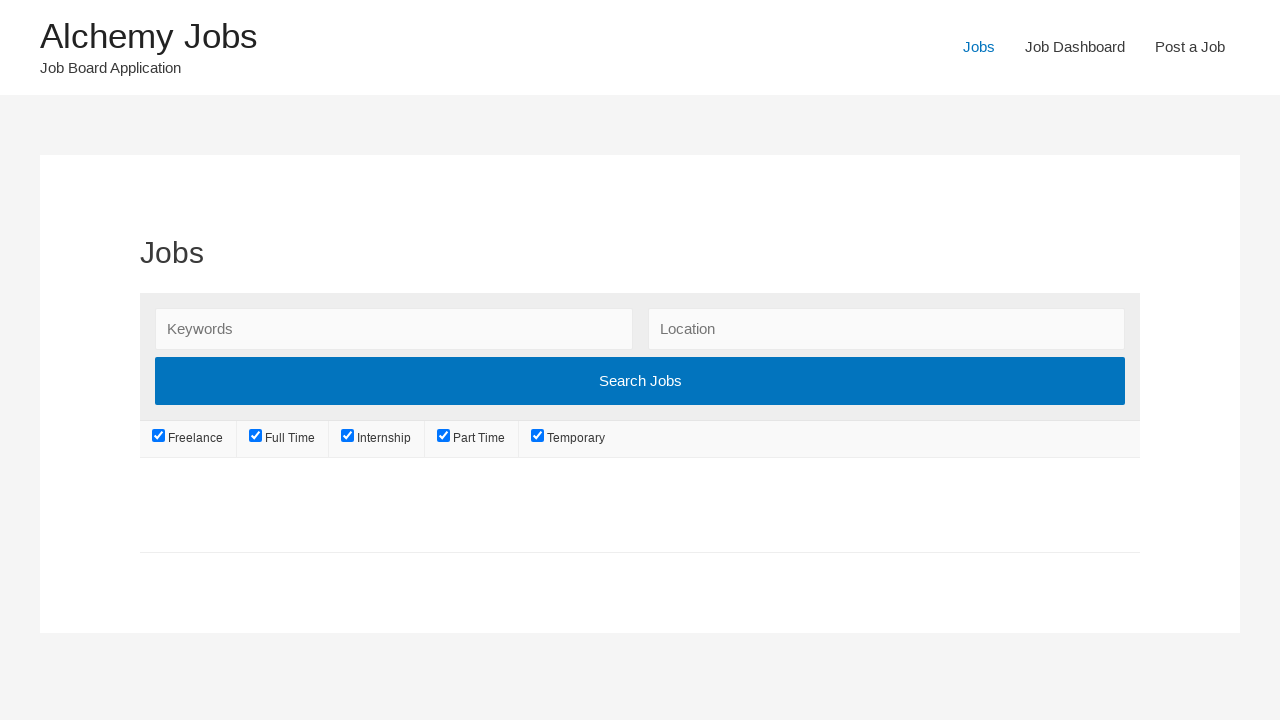

Waited for page to reach domcontentloaded state
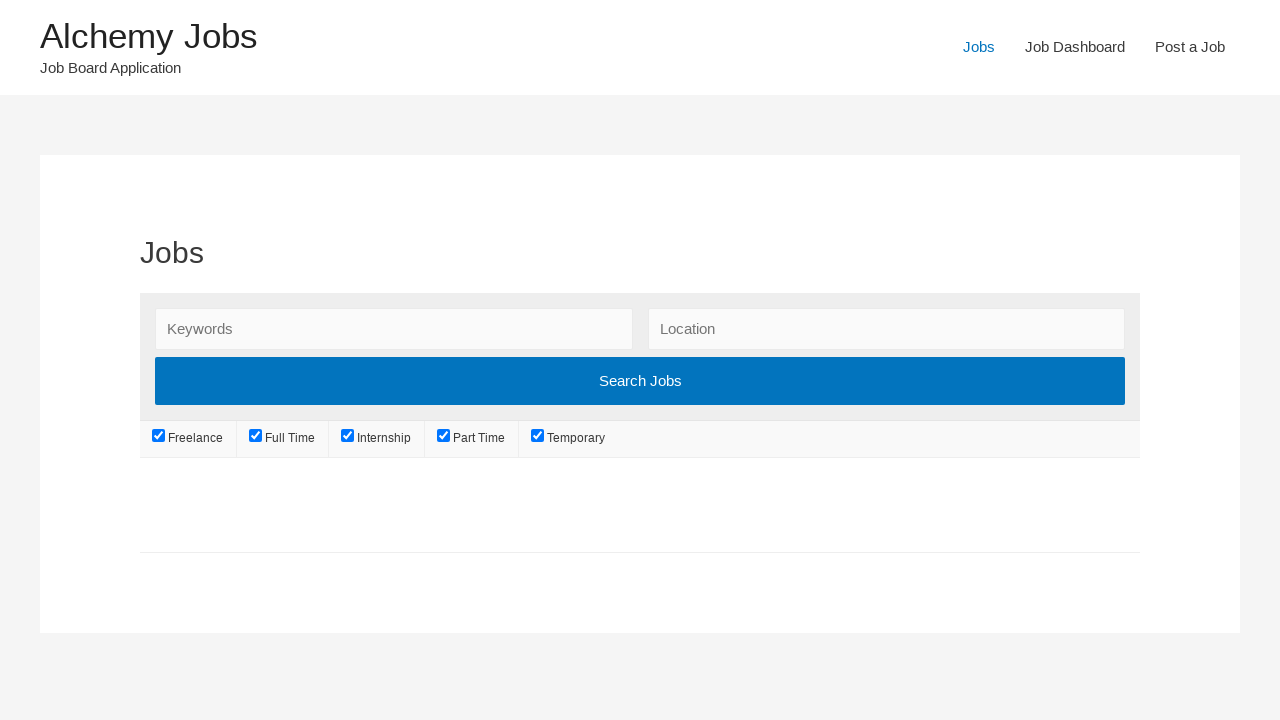

Filled search keywords field with 'Banking' on #search_keywords
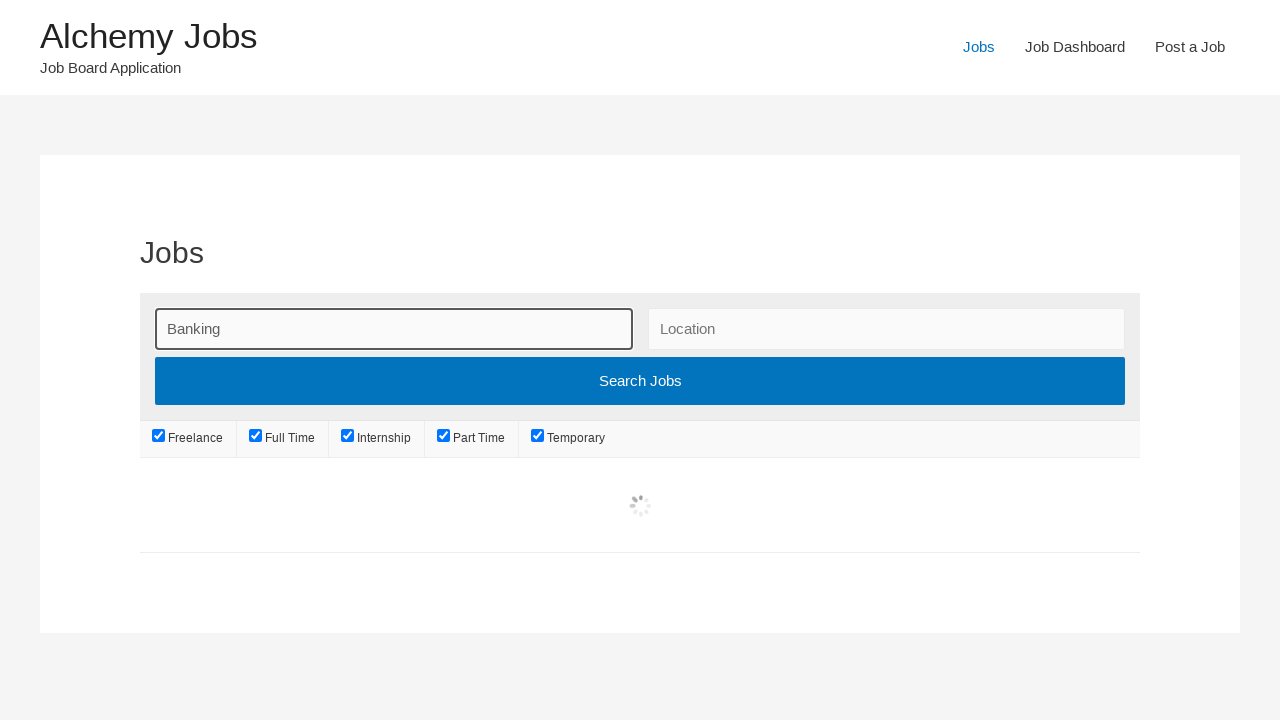

Clicked search submit button at (640, 377) on [class*='search_submit']
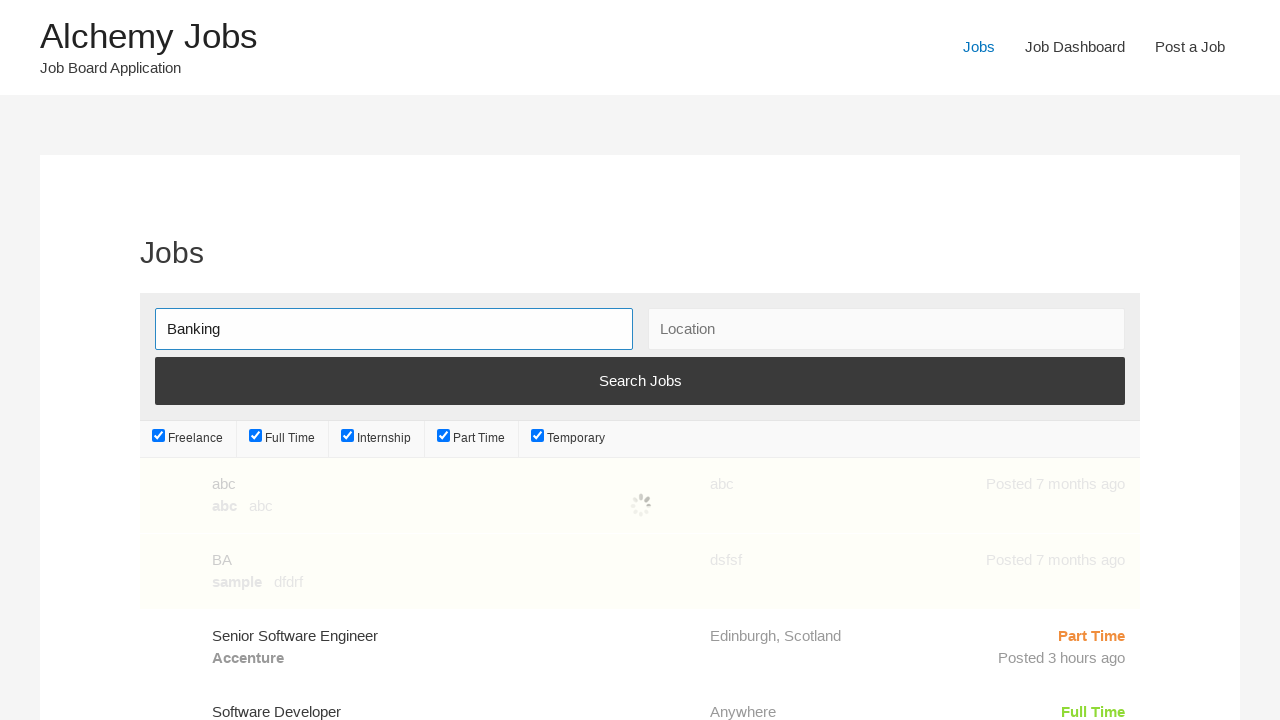

Waited for SAP testing job listing to appear
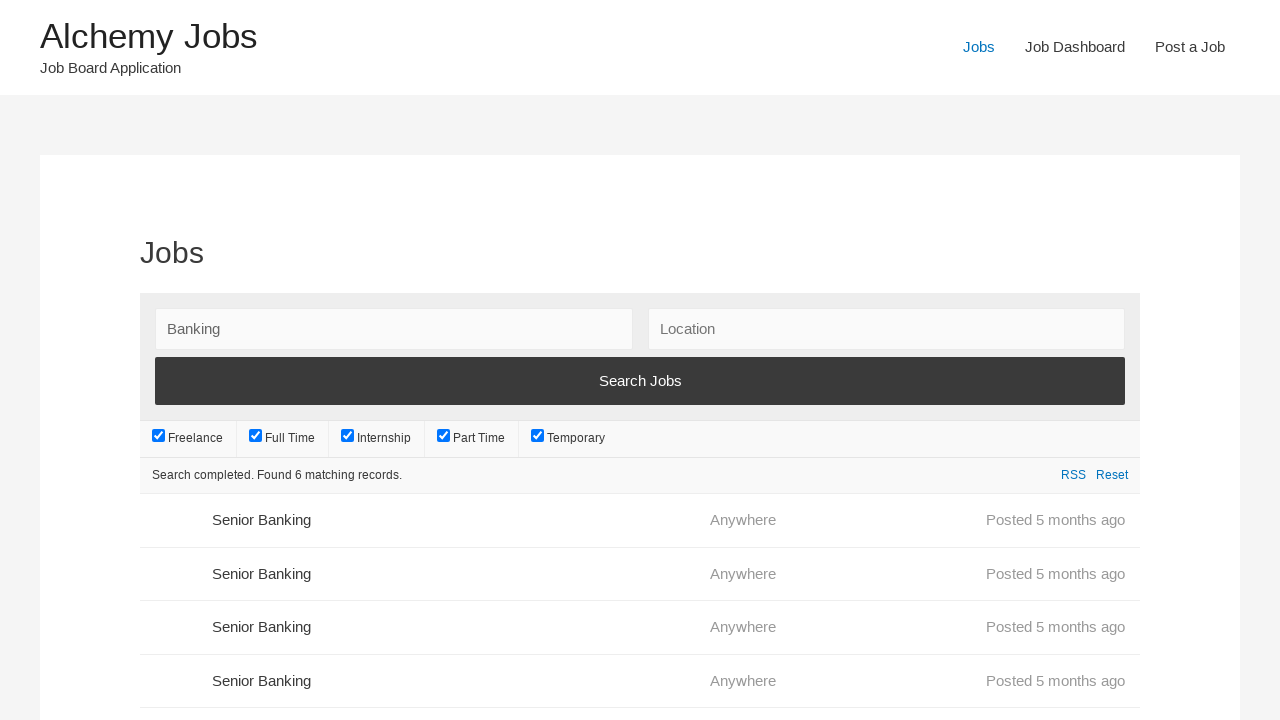

Clicked on SAP testing job listing at (640, 541) on a[href*='sap-testing']
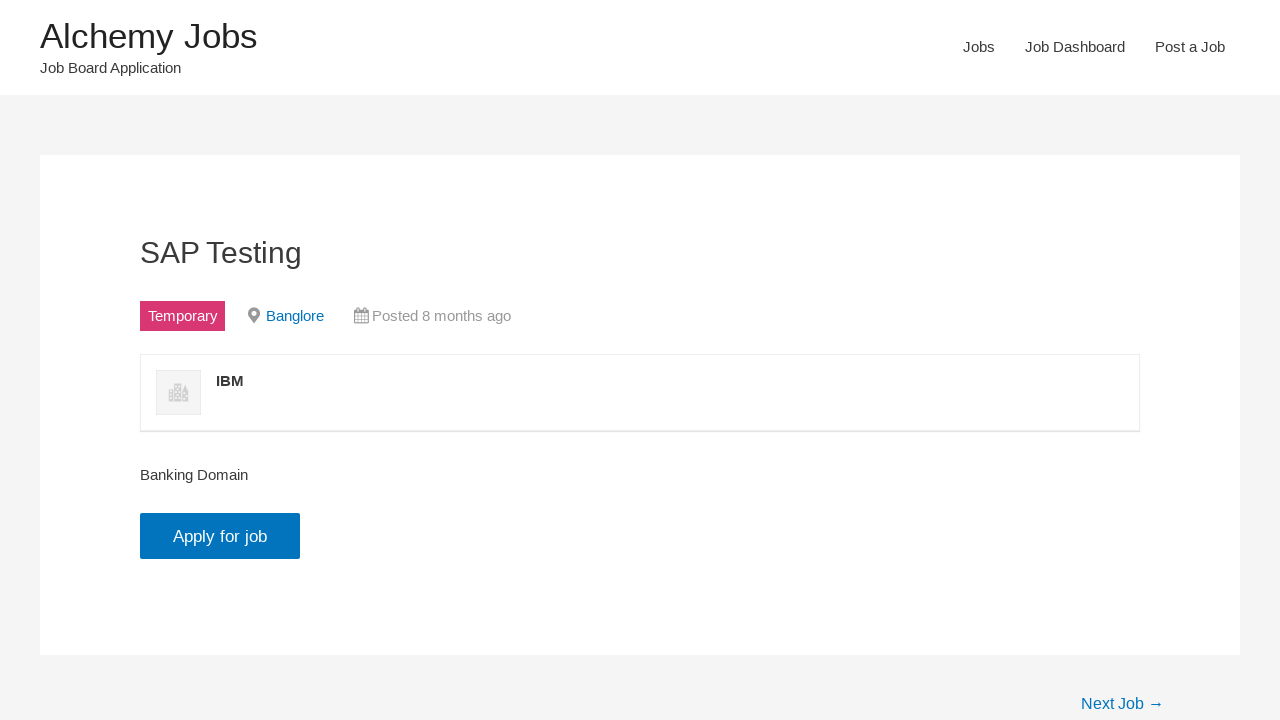

Waited for application button to be visible
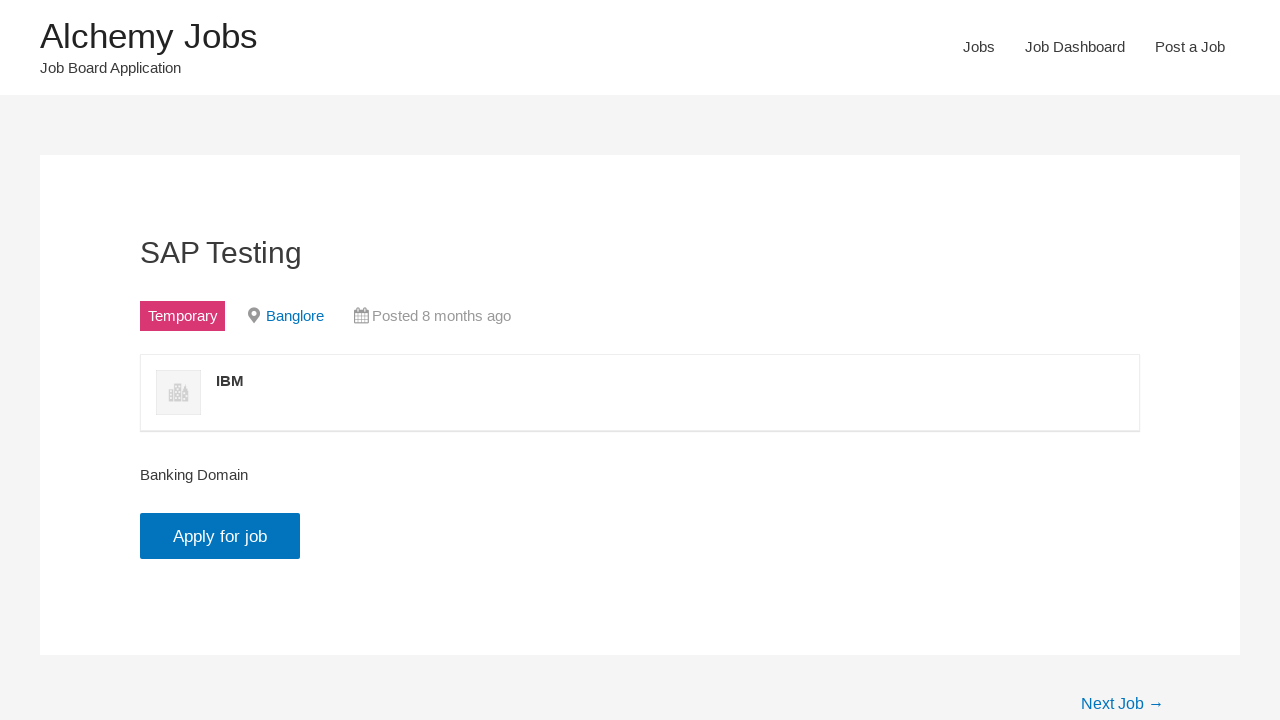

Clicked the application button at (220, 536) on input.application_button.button
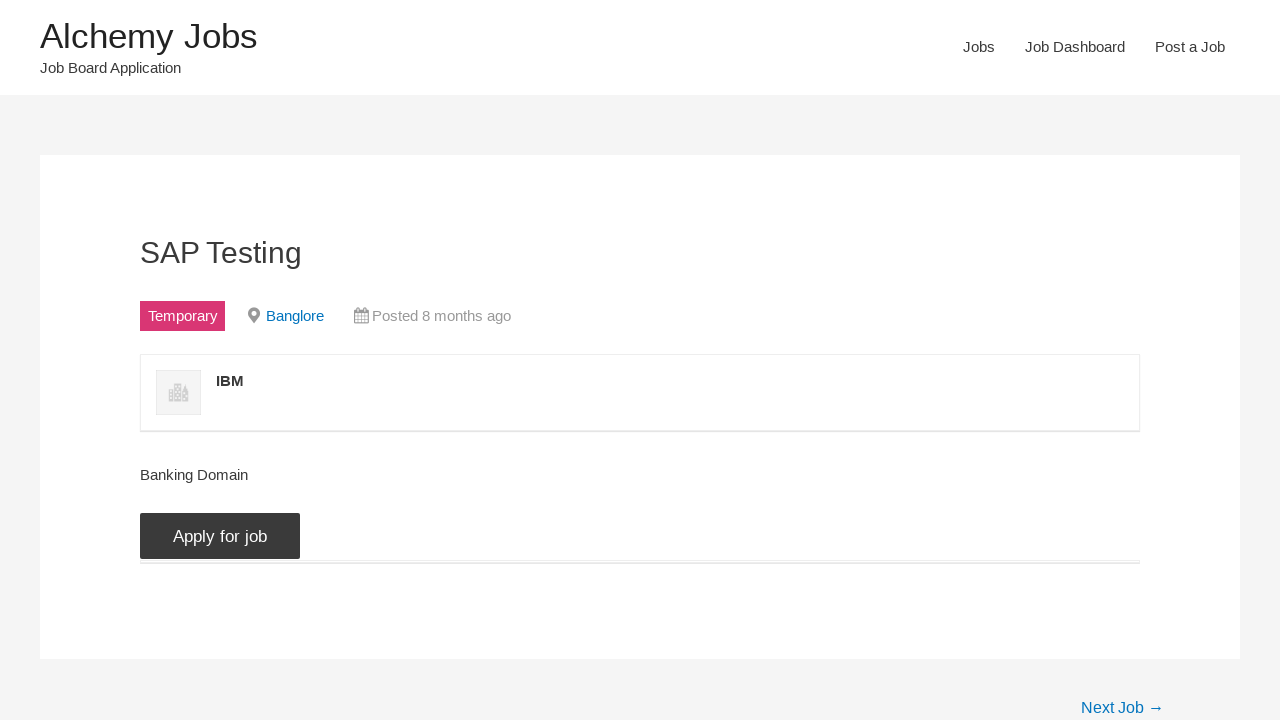

Waited for application email link to be visible, confirming page loaded
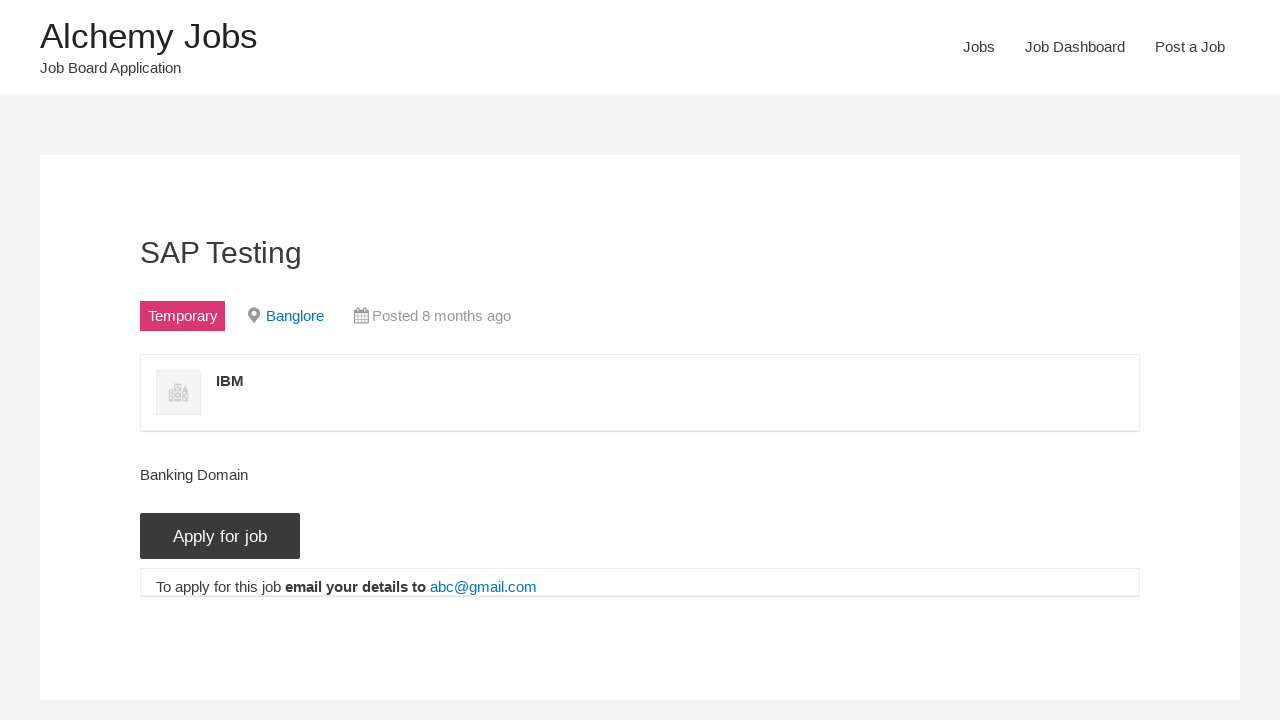

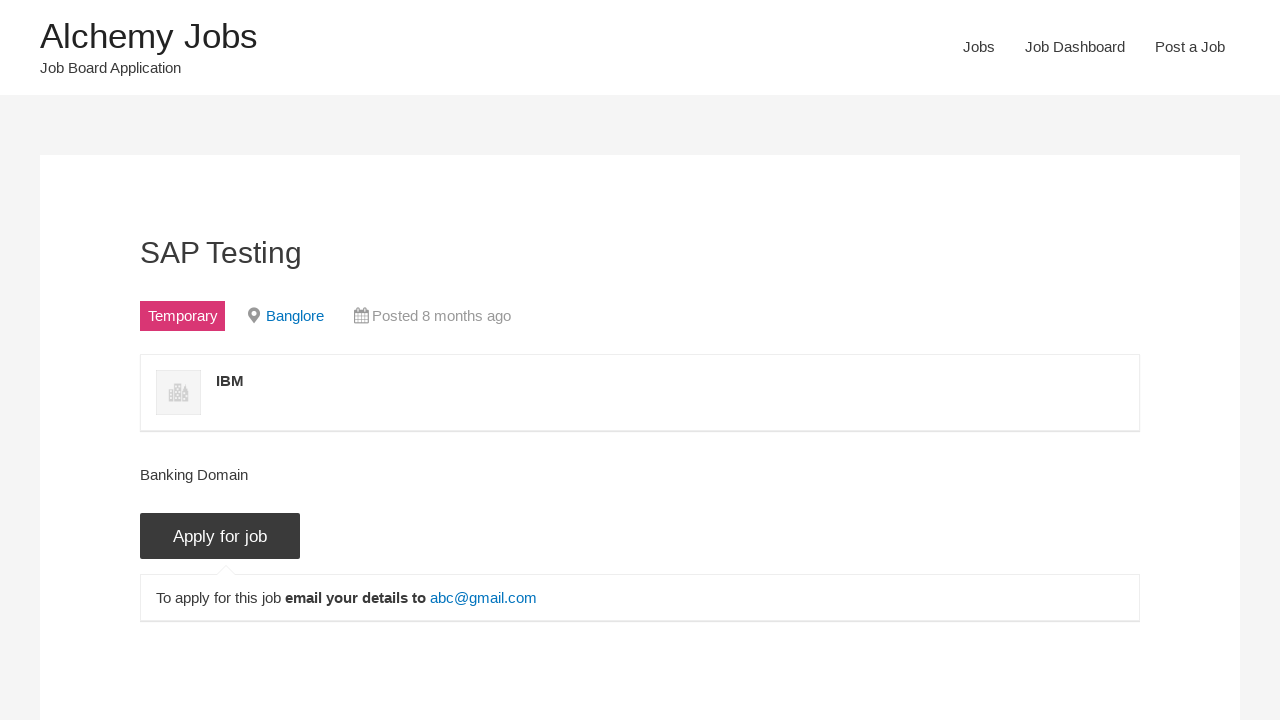